Tests dropdown menu functionality by navigating to a demo page and selecting an option from a country dropdown menu

Starting URL: https://www.globalsqa.com/demo-site/select-dropdown-menu/

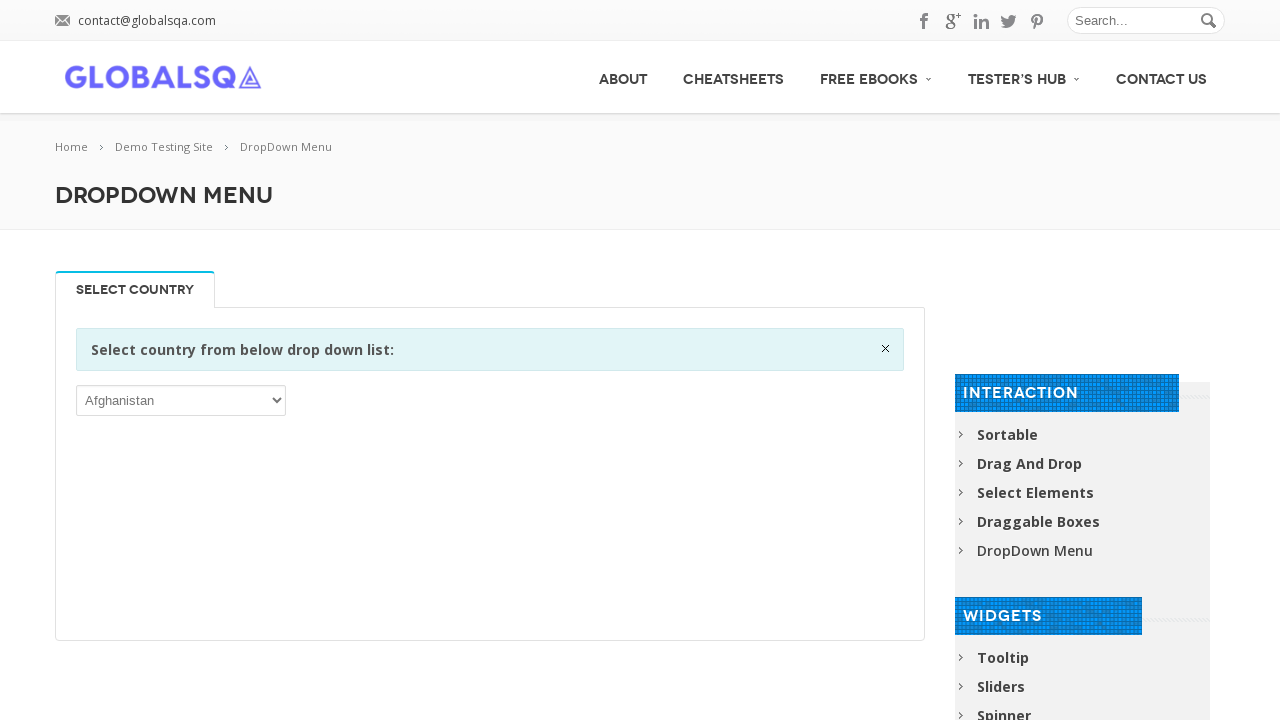

Waited for dropdown menu to be visible
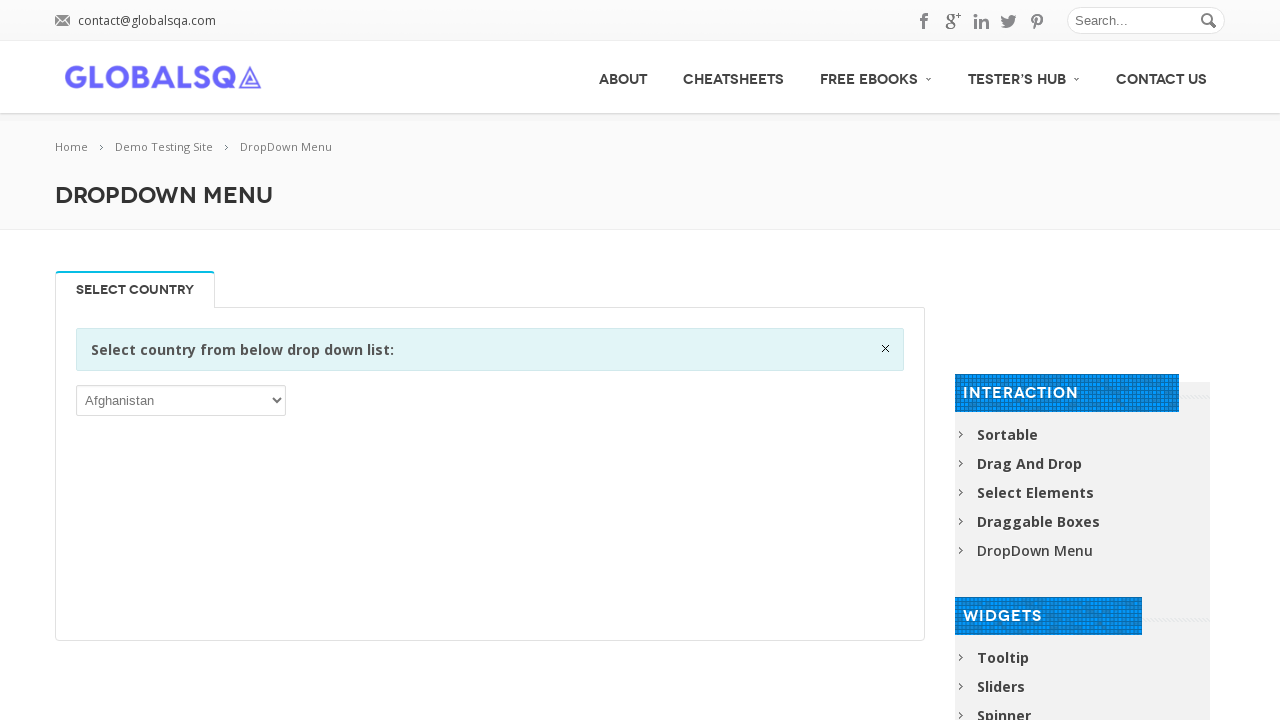

Selected 'Bermuda' from the country dropdown menu on select
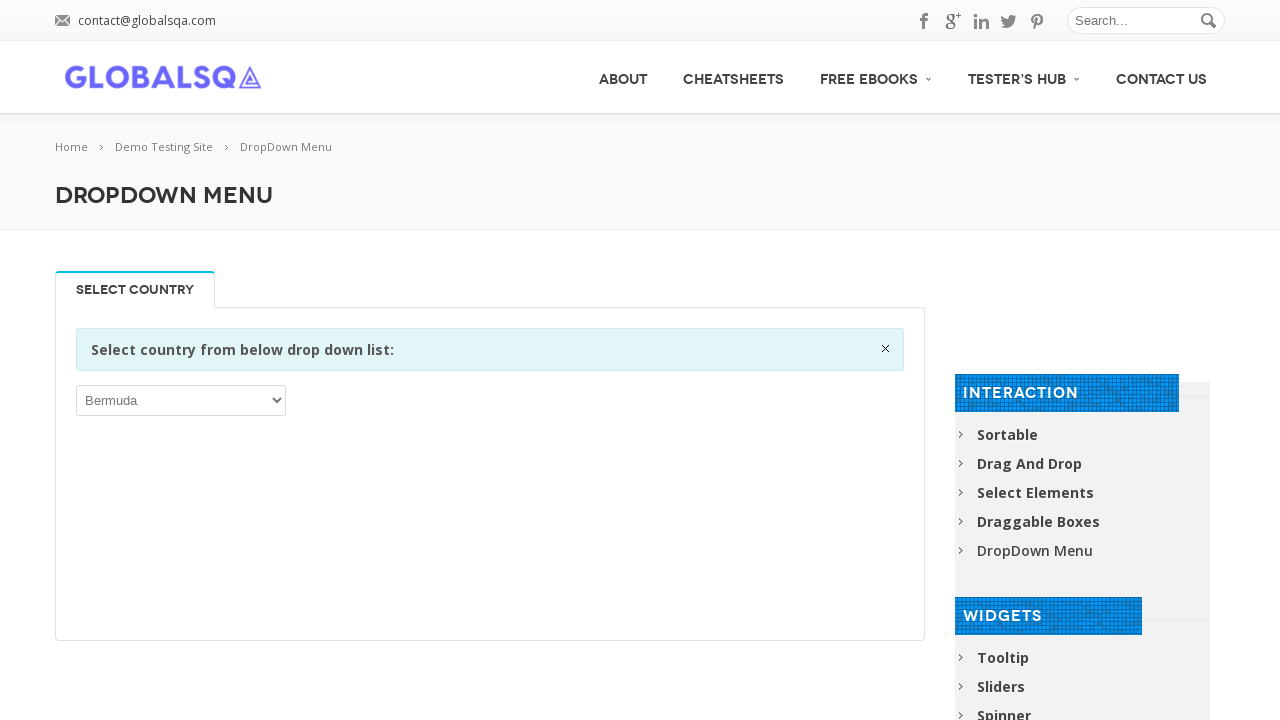

Waited to observe the dropdown selection
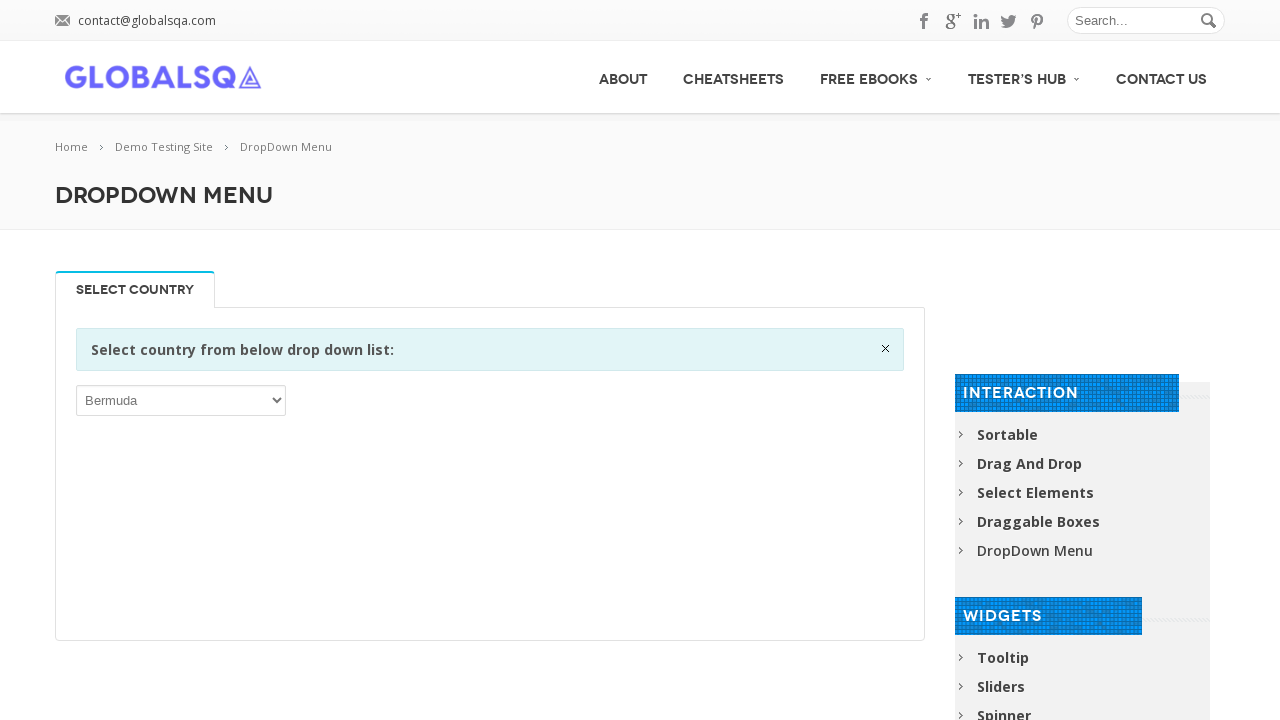

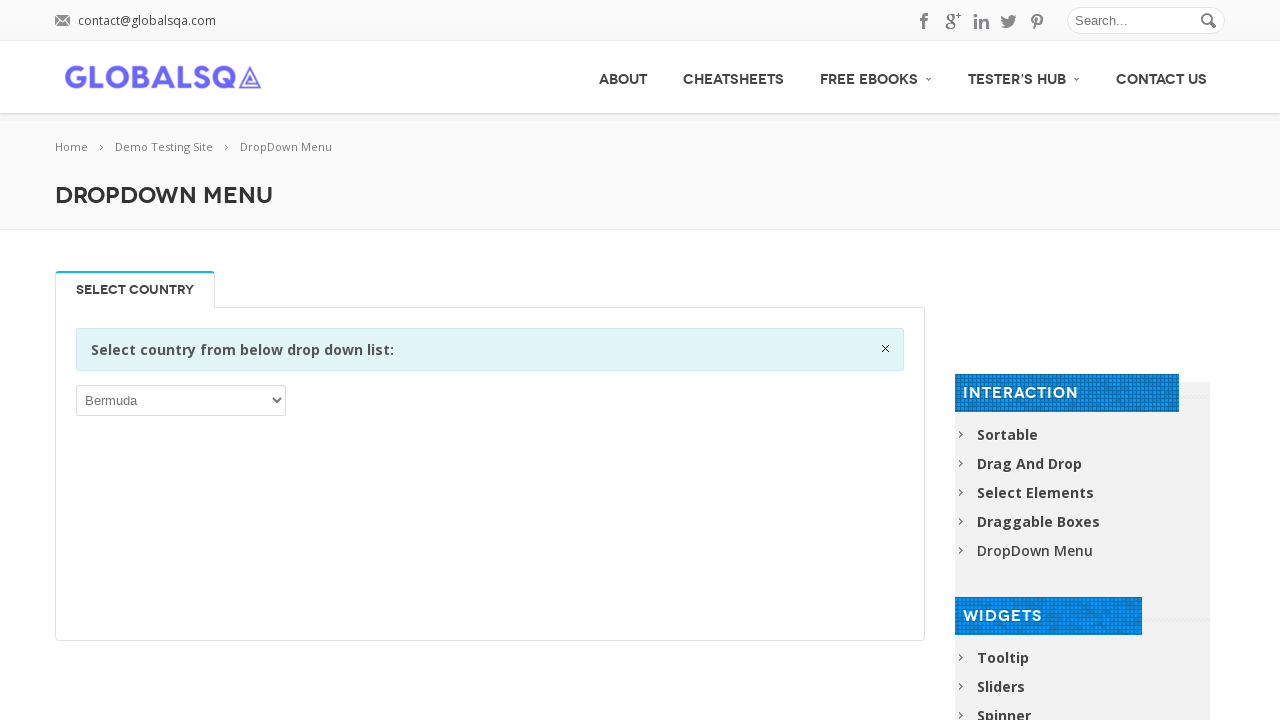